Tests JavaScript confirm dialog dismissal by clicking the second button, dismissing the alert, and verifying the result message does not contain "successfuly"

Starting URL: https://the-internet.herokuapp.com/javascript_alerts

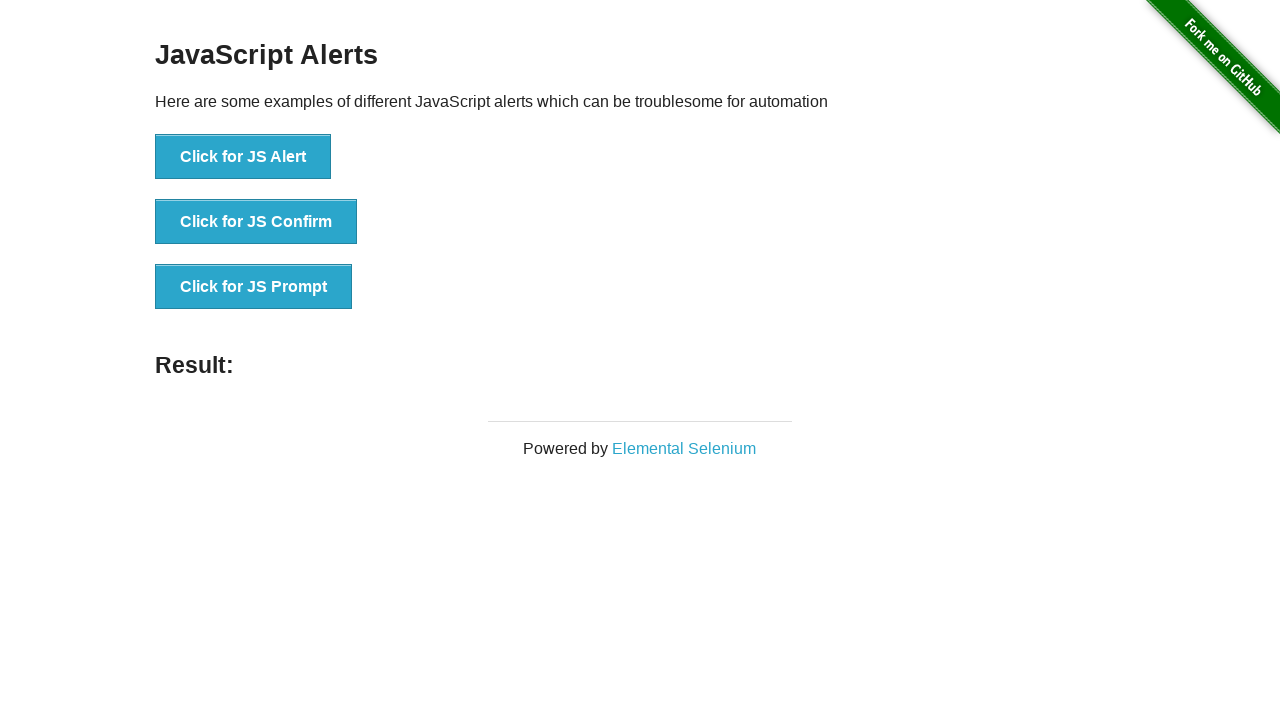

Set up dialog handler to dismiss the confirm dialog
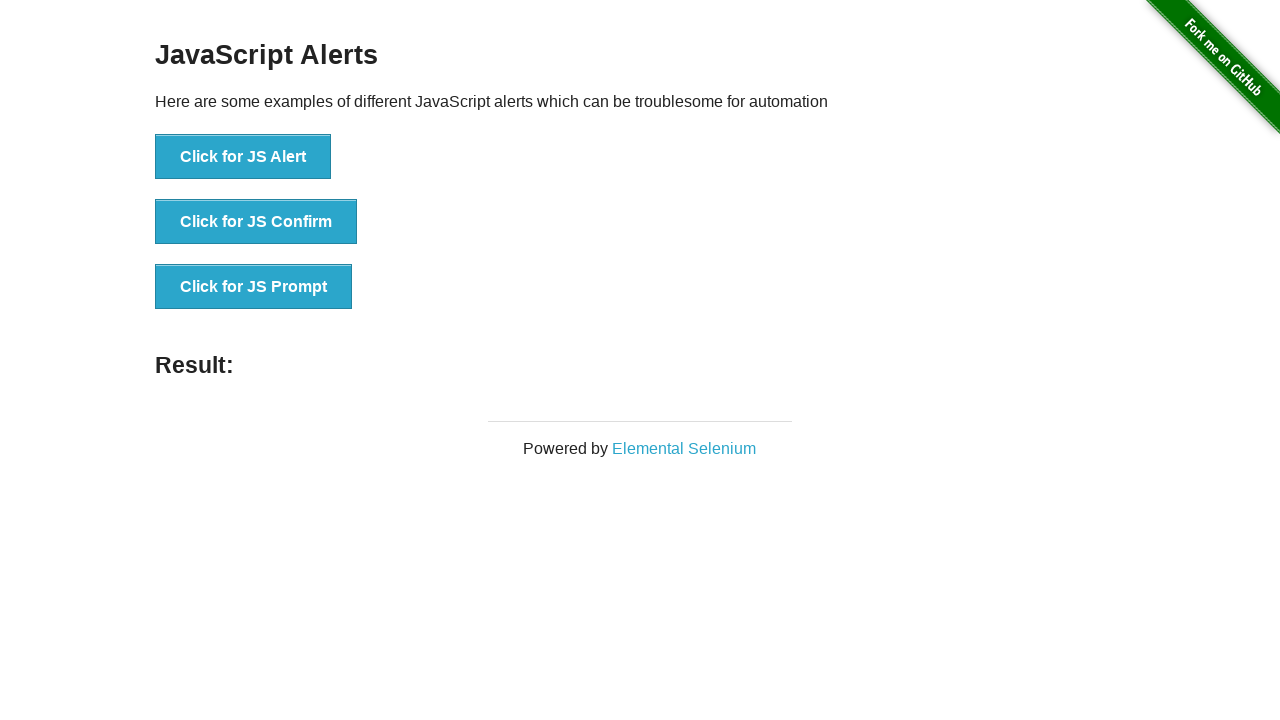

Clicked the JS Confirm button at (256, 222) on button[onclick='jsConfirm()']
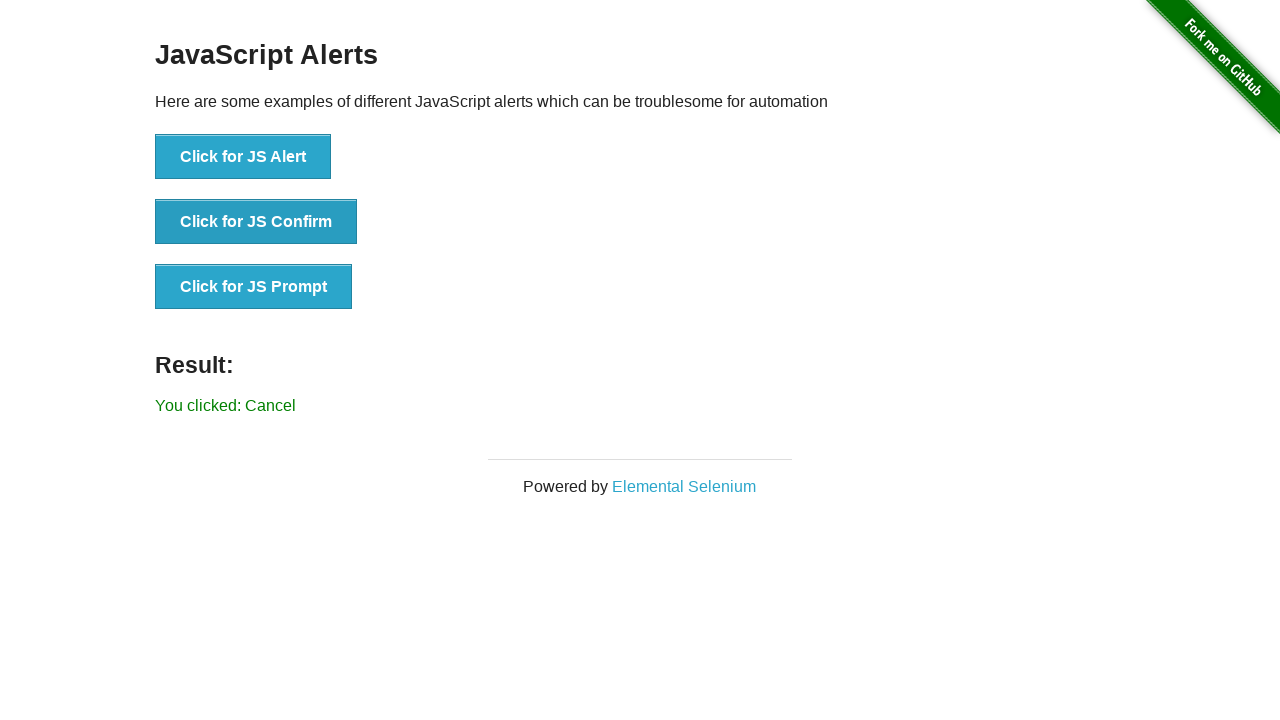

Waited for result message to appear
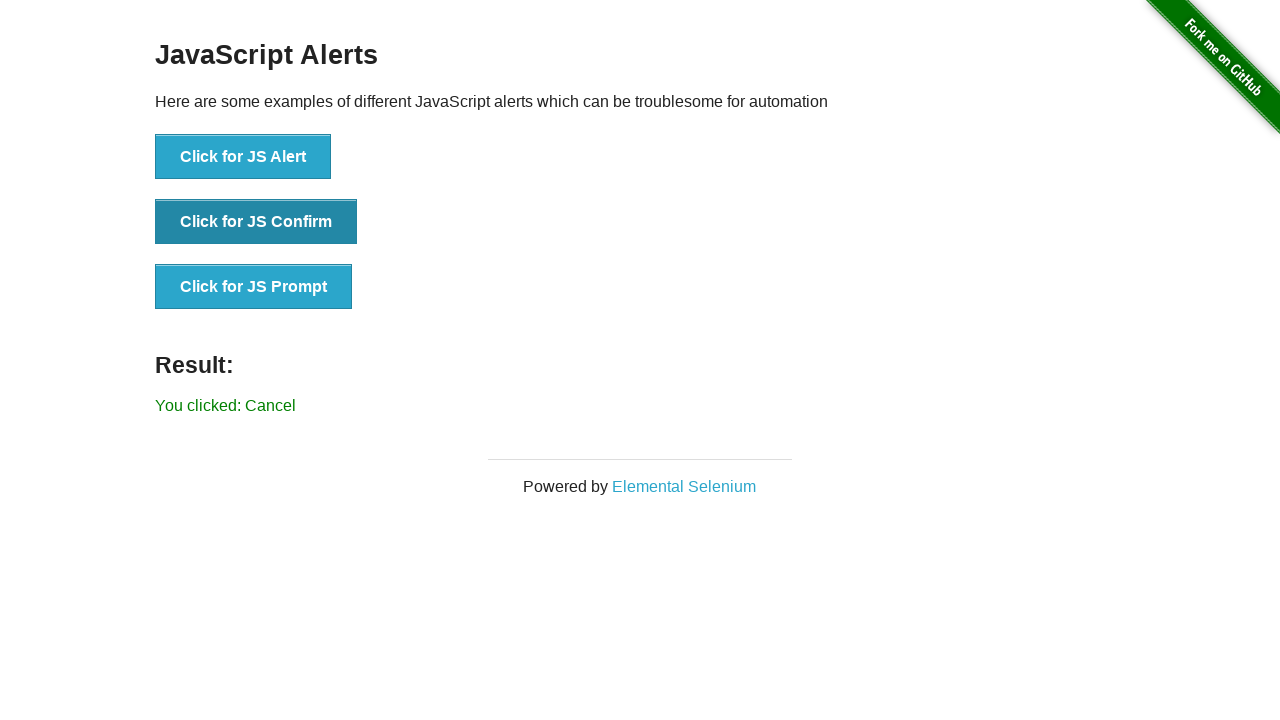

Retrieved result text: 'You clicked: Cancel'
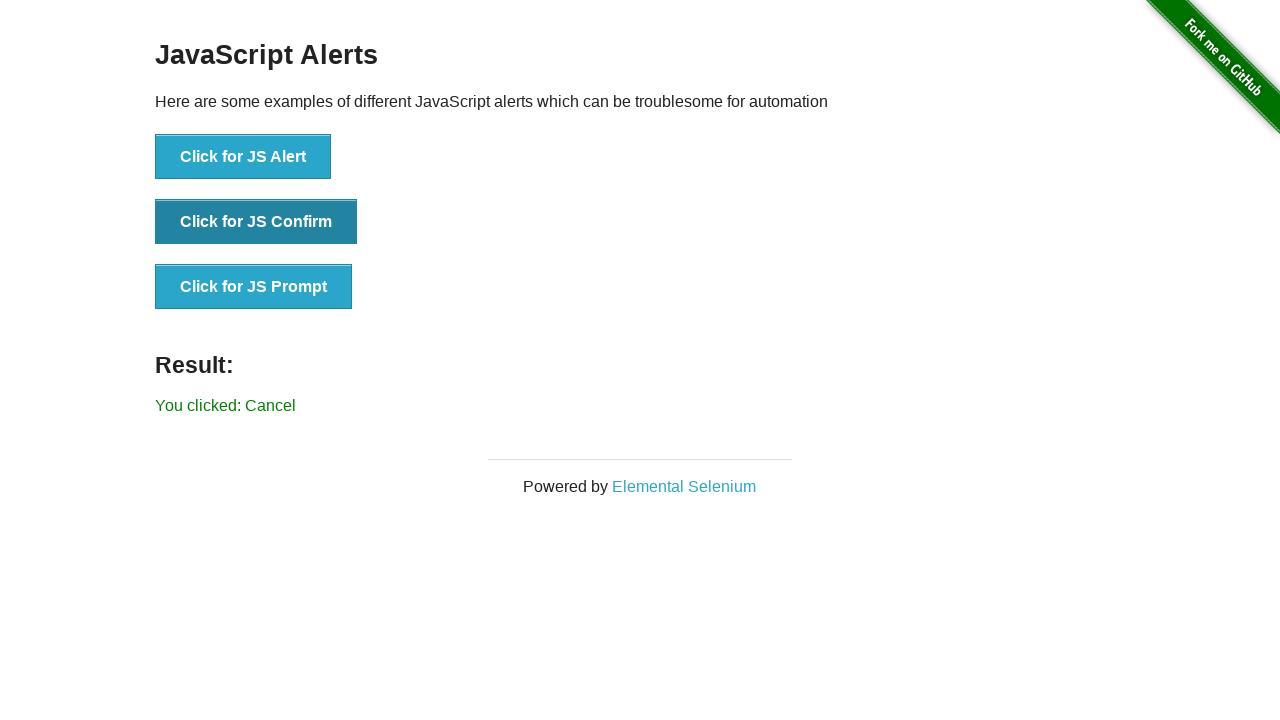

Verified result message does not contain 'successfuly'
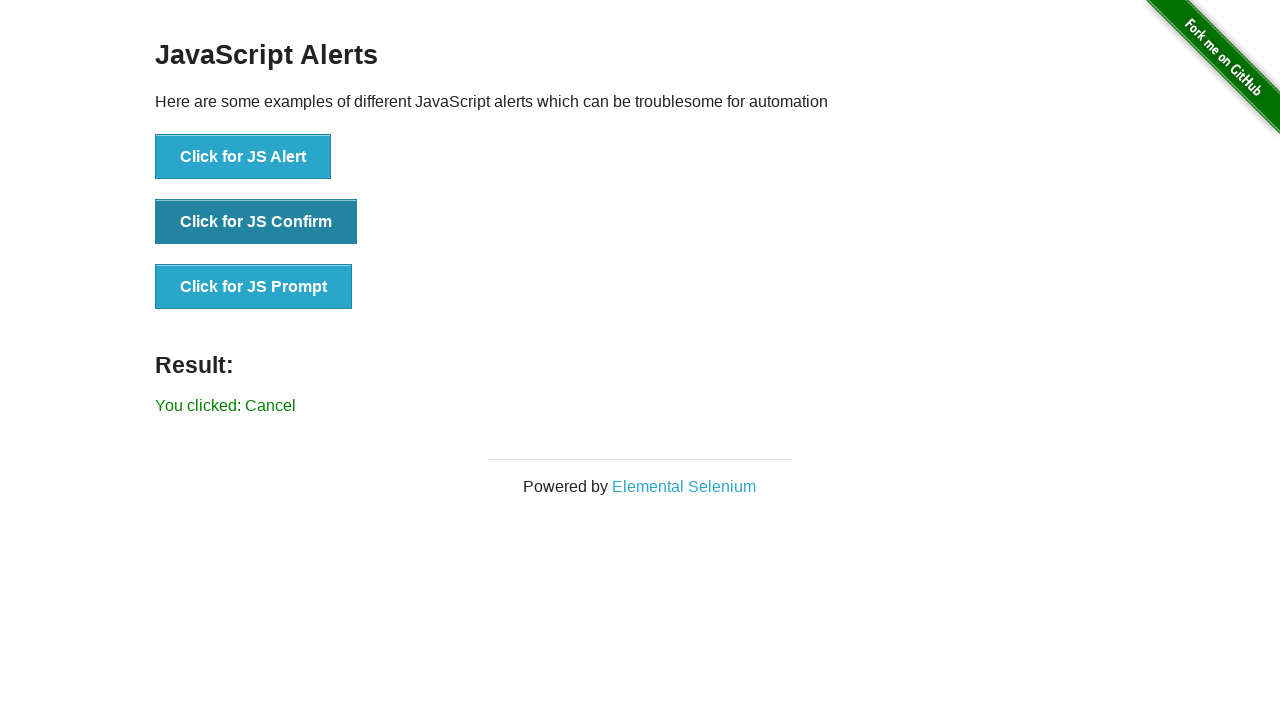

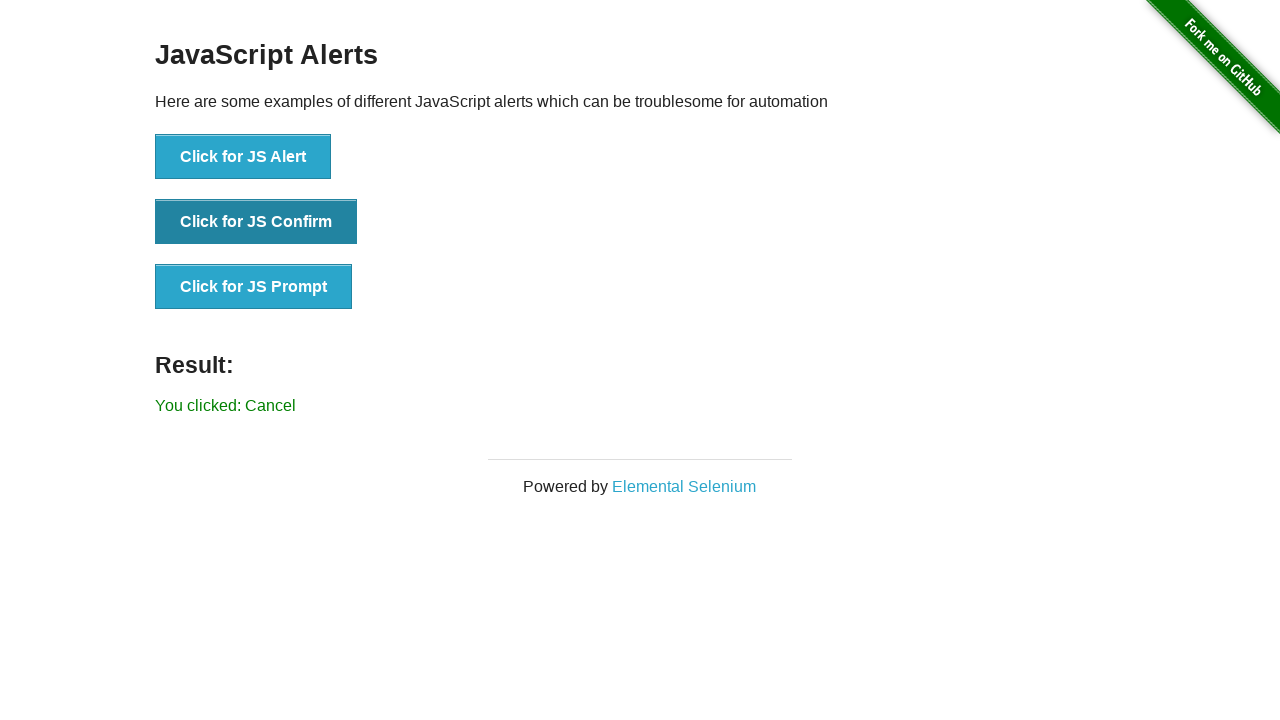